Navigates to an automation practice page and verifies that a specific link element (SoapUI link) exists and is visible on the page.

Starting URL: https://rahulshettyacademy.com/AutomationPractice/

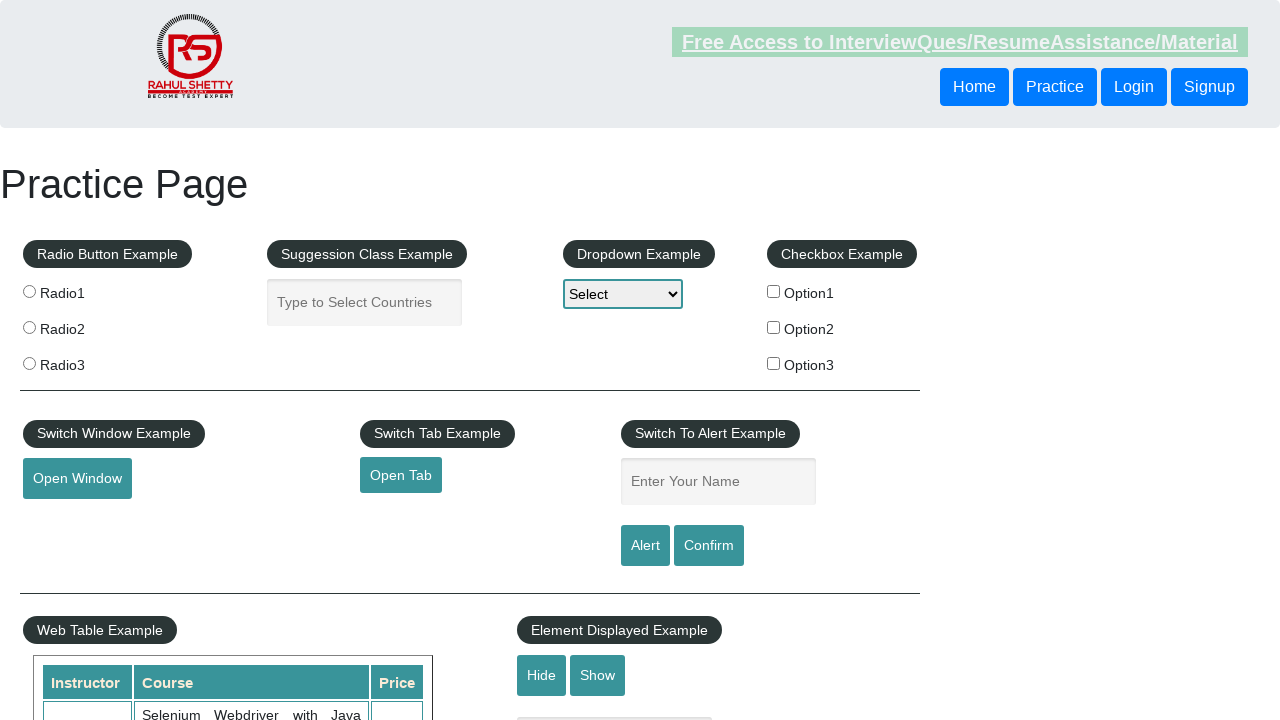

Navigated to automation practice page
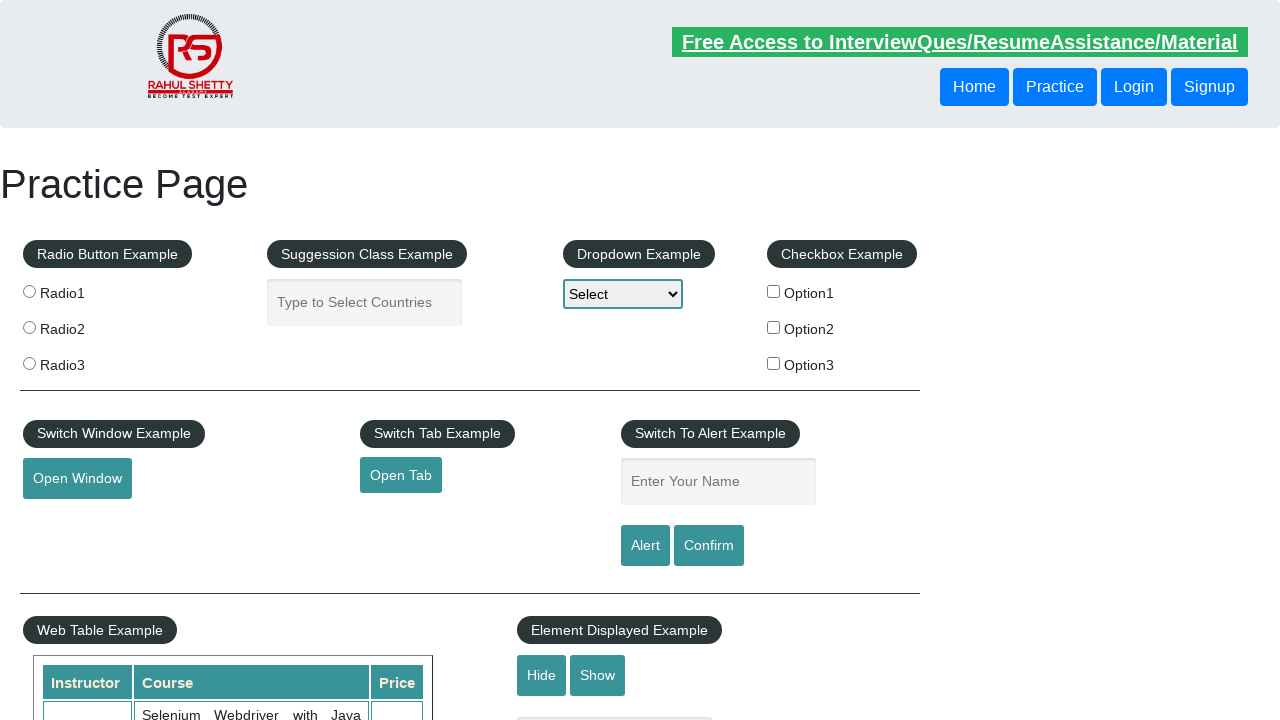

Located SoapUI link element
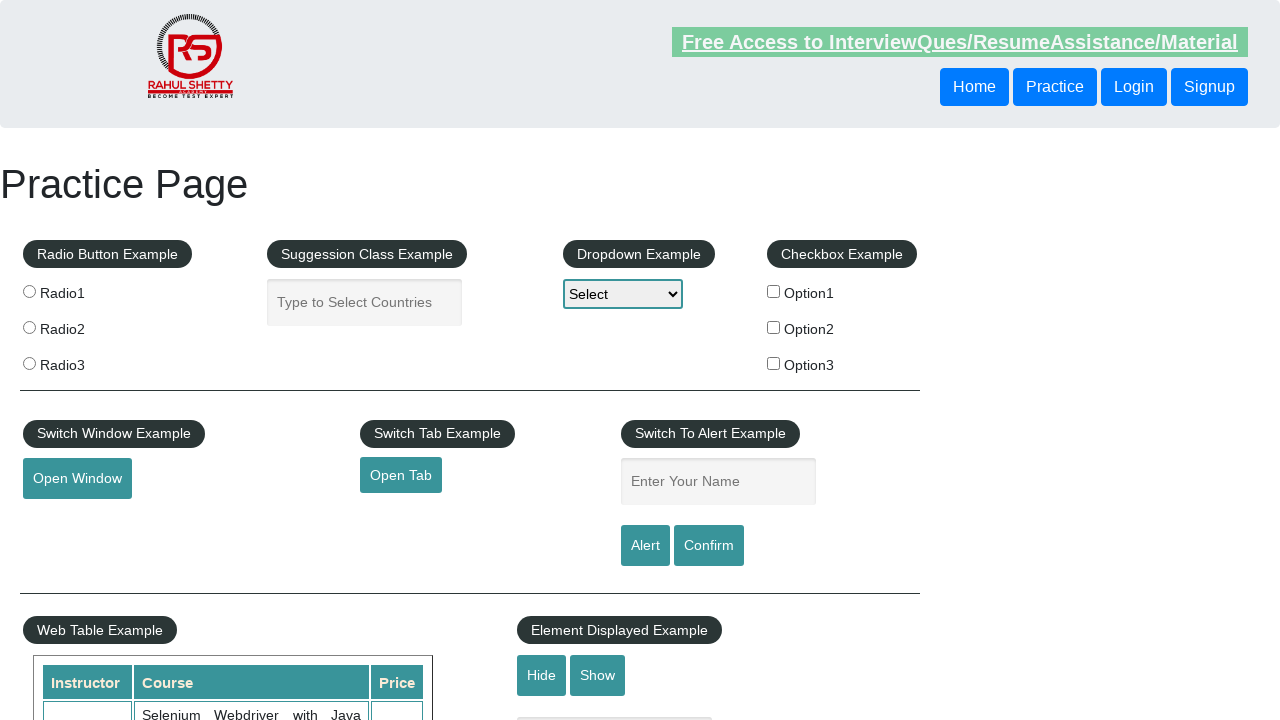

SoapUI link is visible on the page
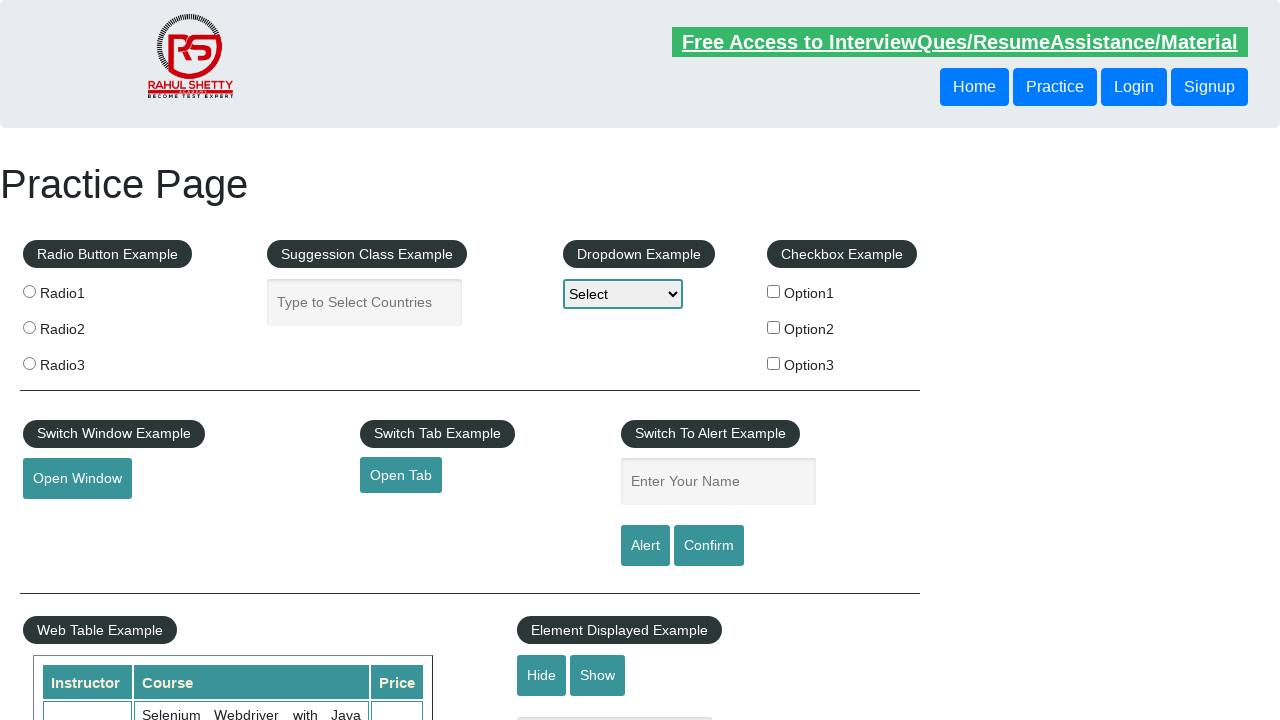

Retrieved href attribute from SoapUI link
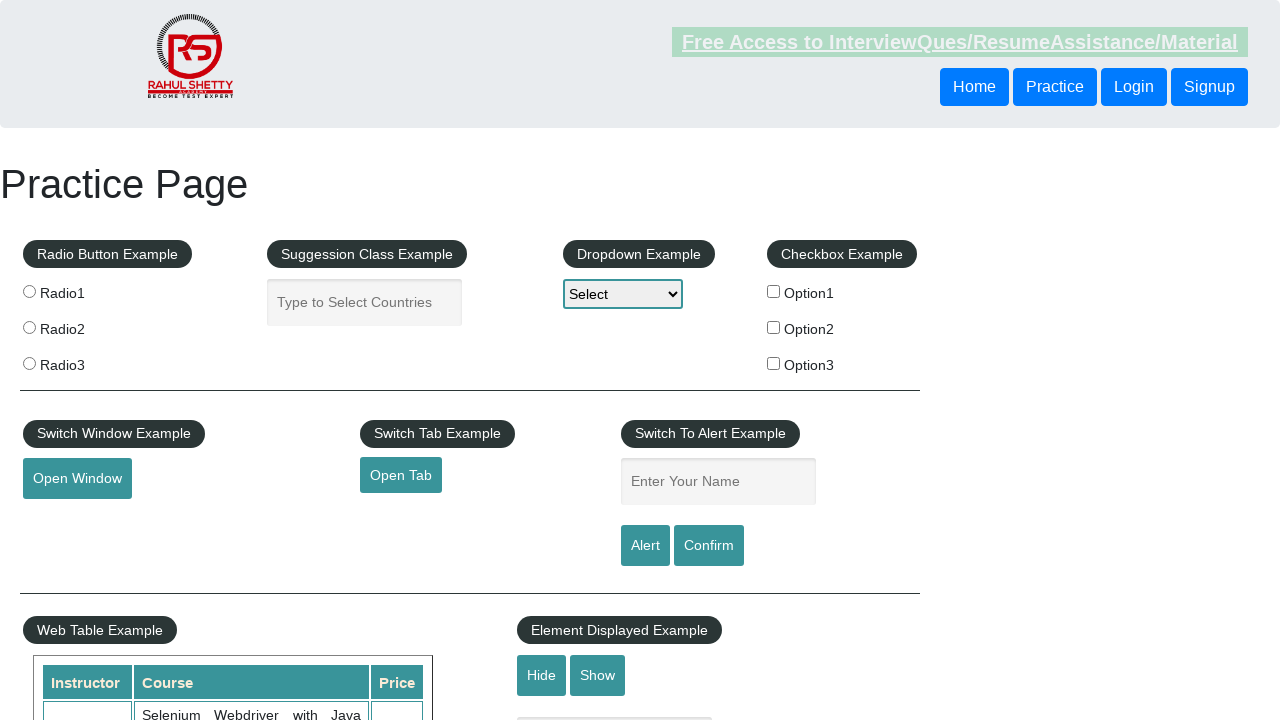

Verified SoapUI link href is correct: https://www.soapui.org/
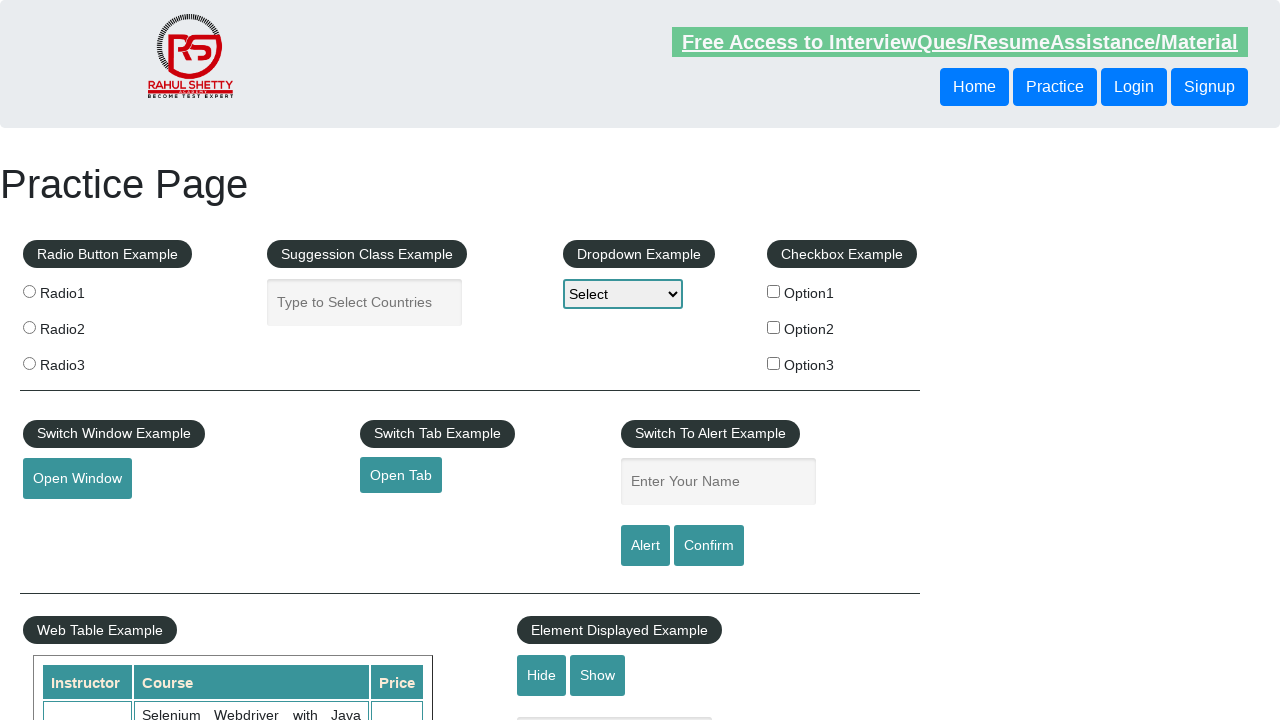

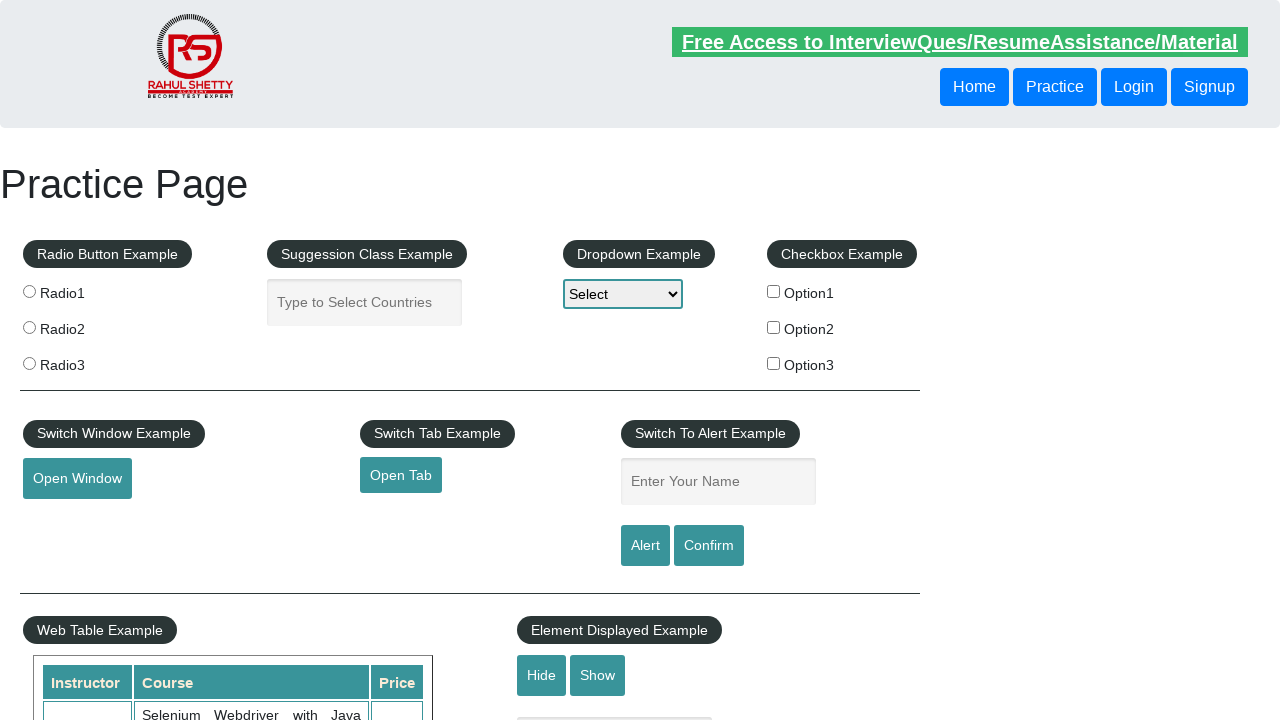